Tests checkbox functionality by clicking a checkbox, verifying it's selected, unchecking it, and counting total checkboxes on the page

Starting URL: http://qaclickacademy.com/practice.php

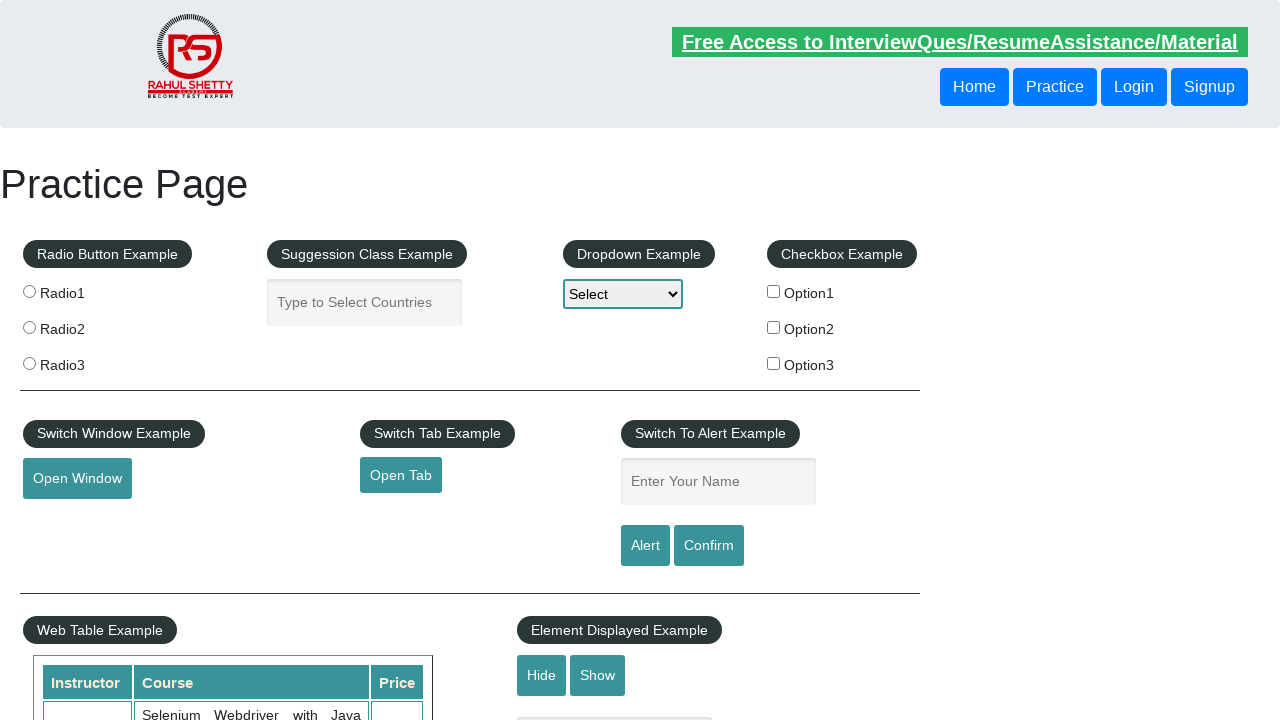

Clicked first checkbox to select it at (774, 291) on #checkBoxOption1
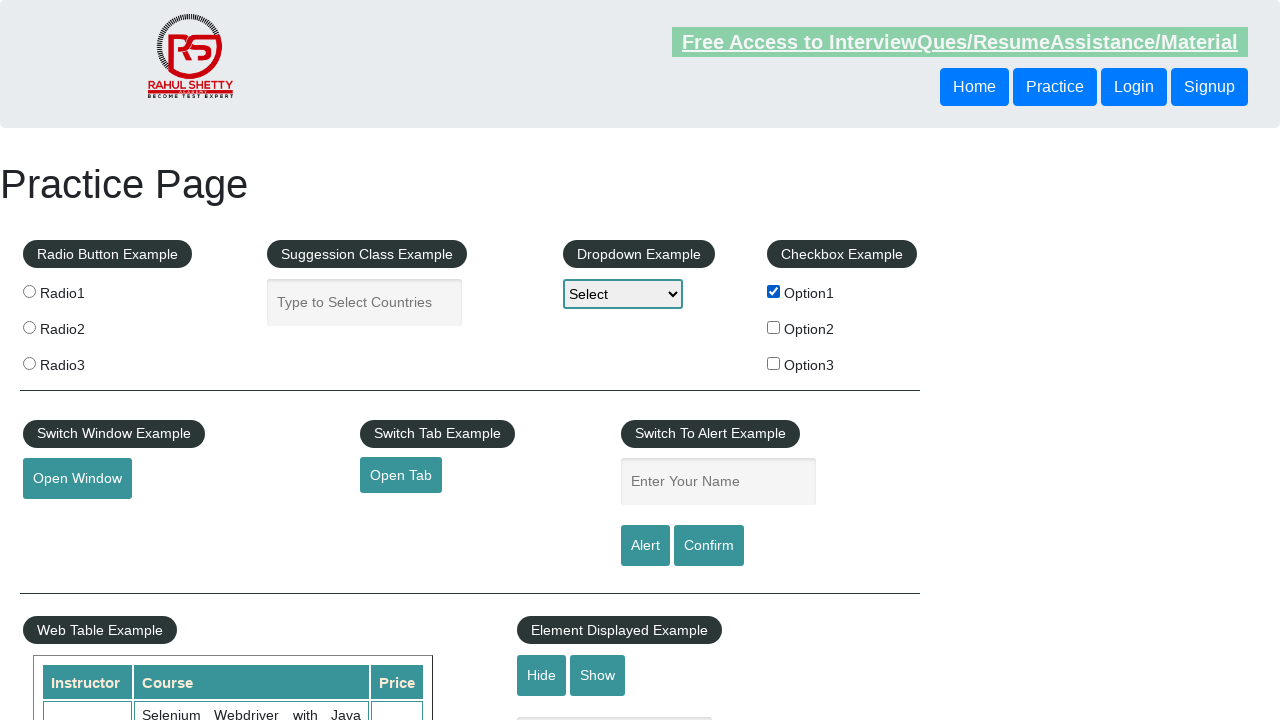

Verified first checkbox is selected
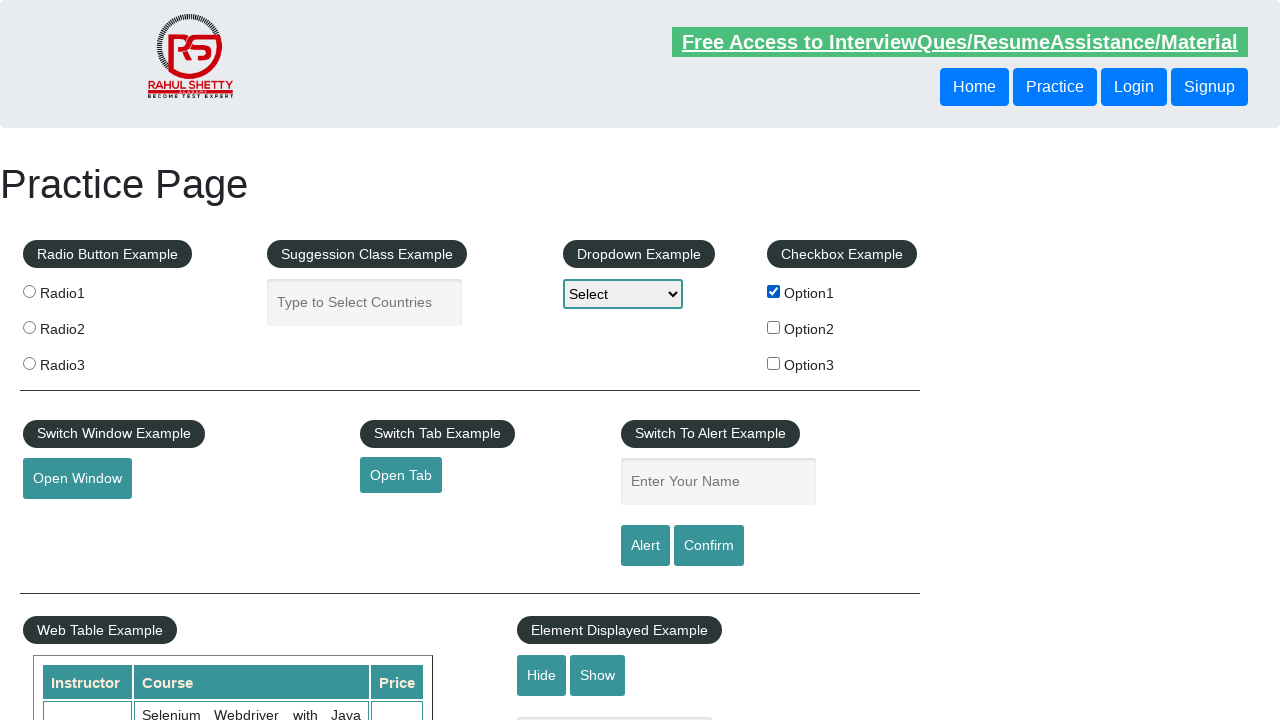

Clicked first checkbox again to unselect it at (774, 291) on #checkBoxOption1
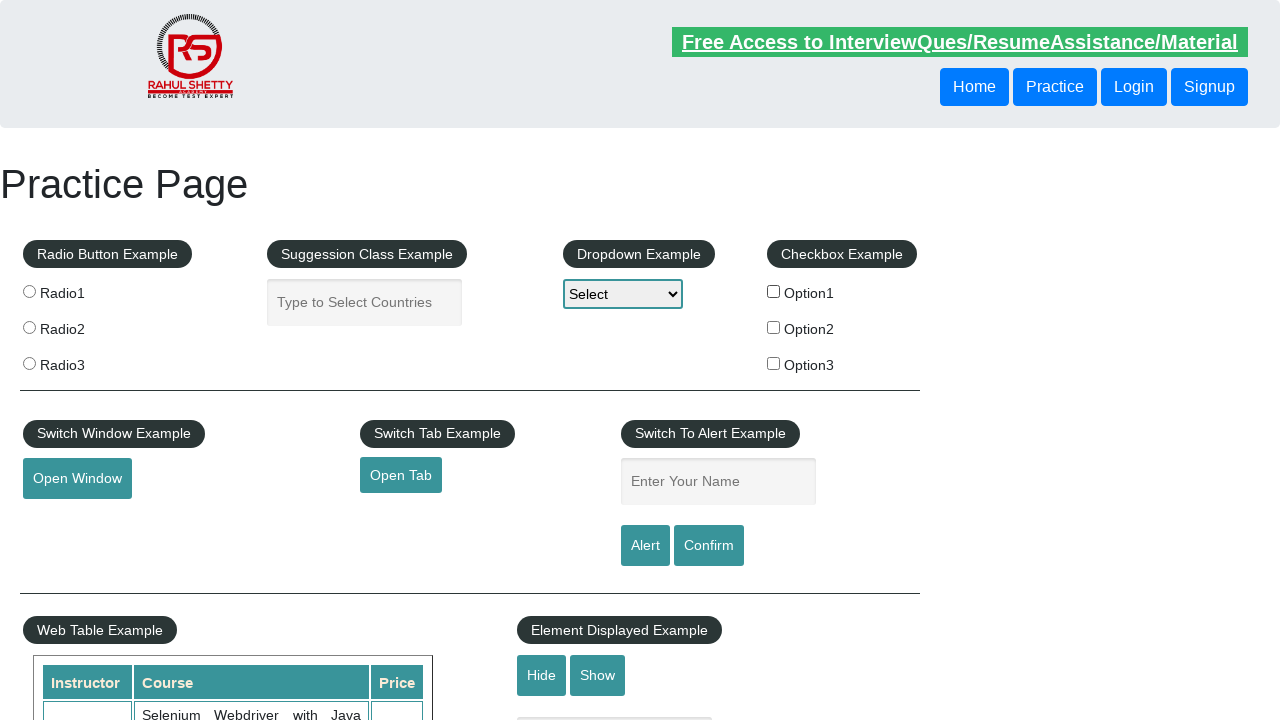

Verified first checkbox is no longer selected
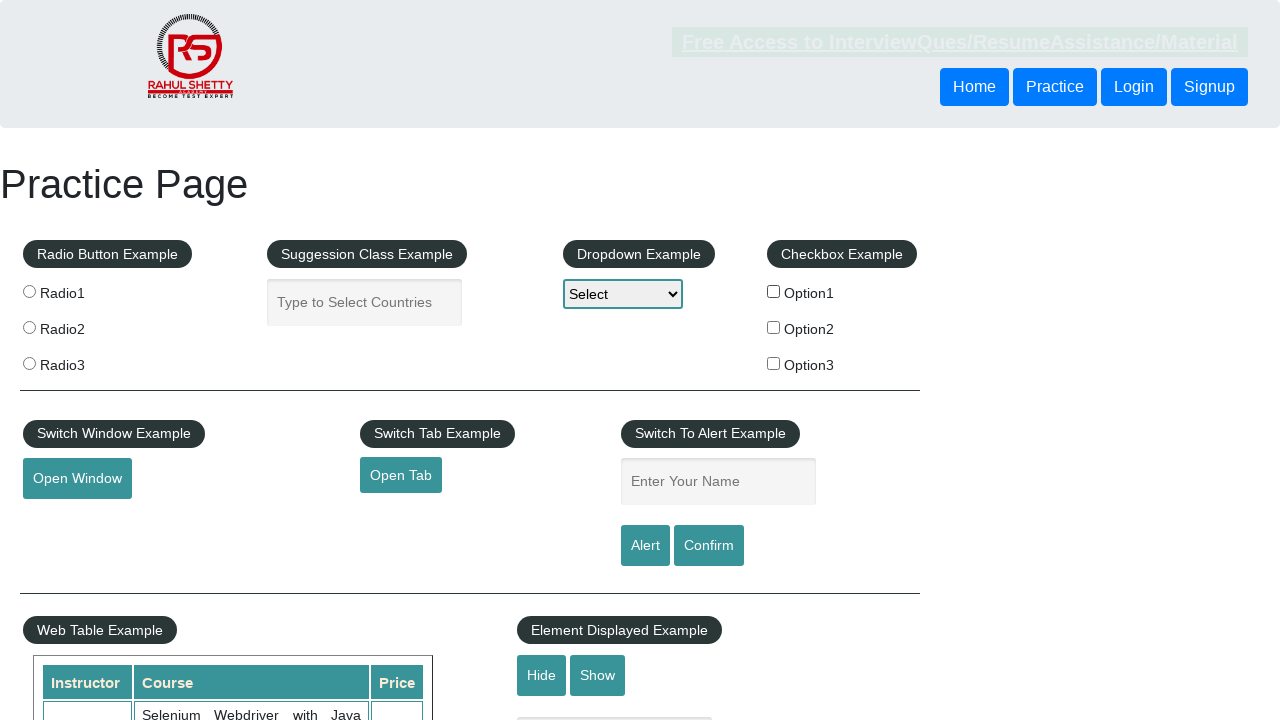

Counted total checkboxes on the page: 3
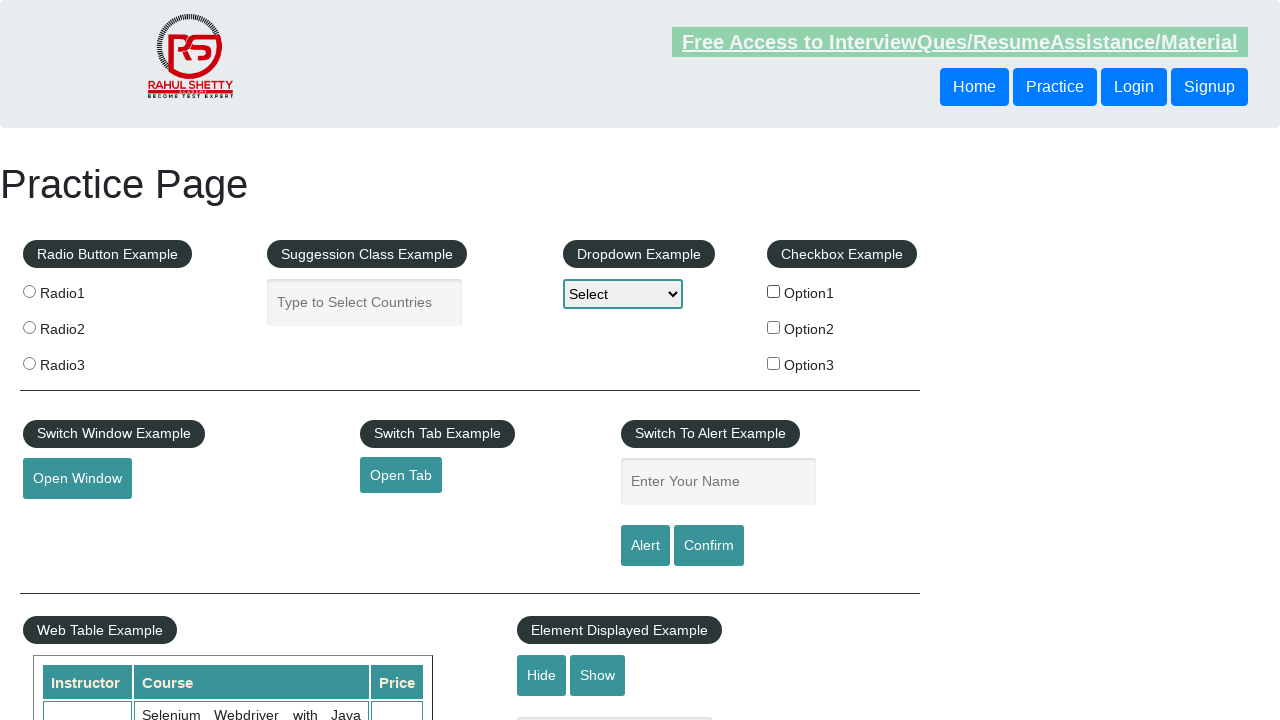

Printed total checkbox count: 3
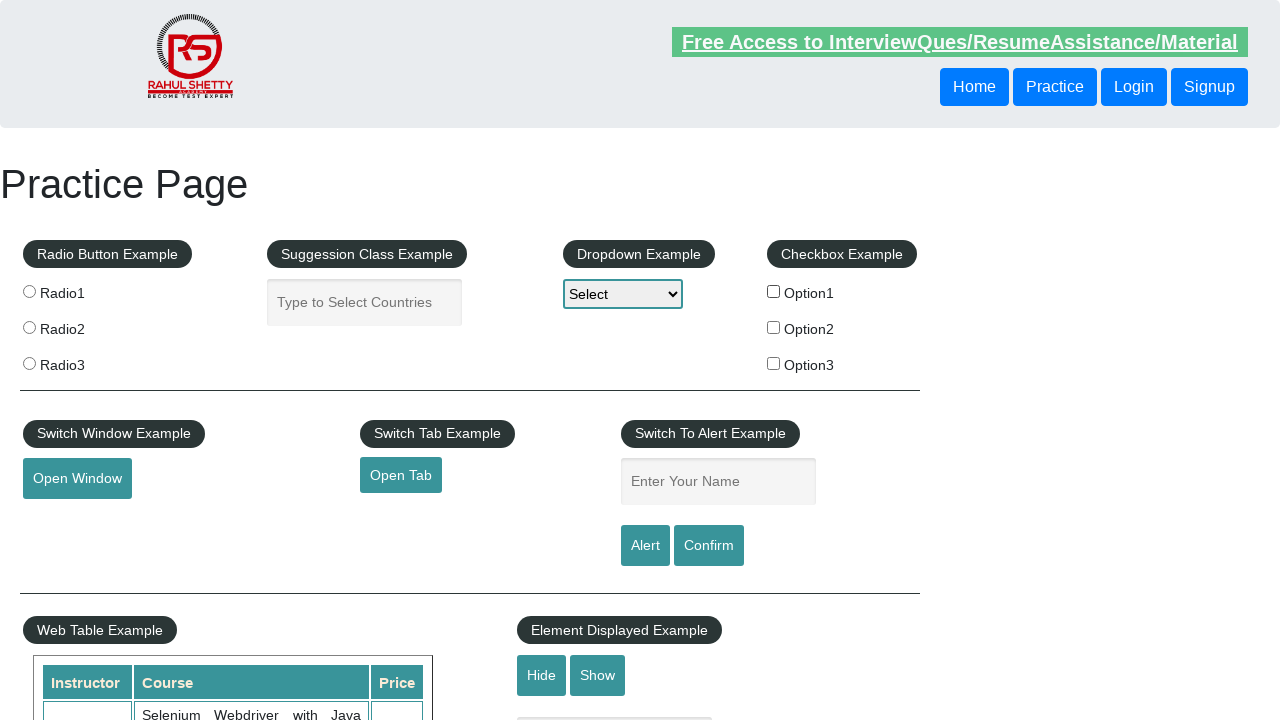

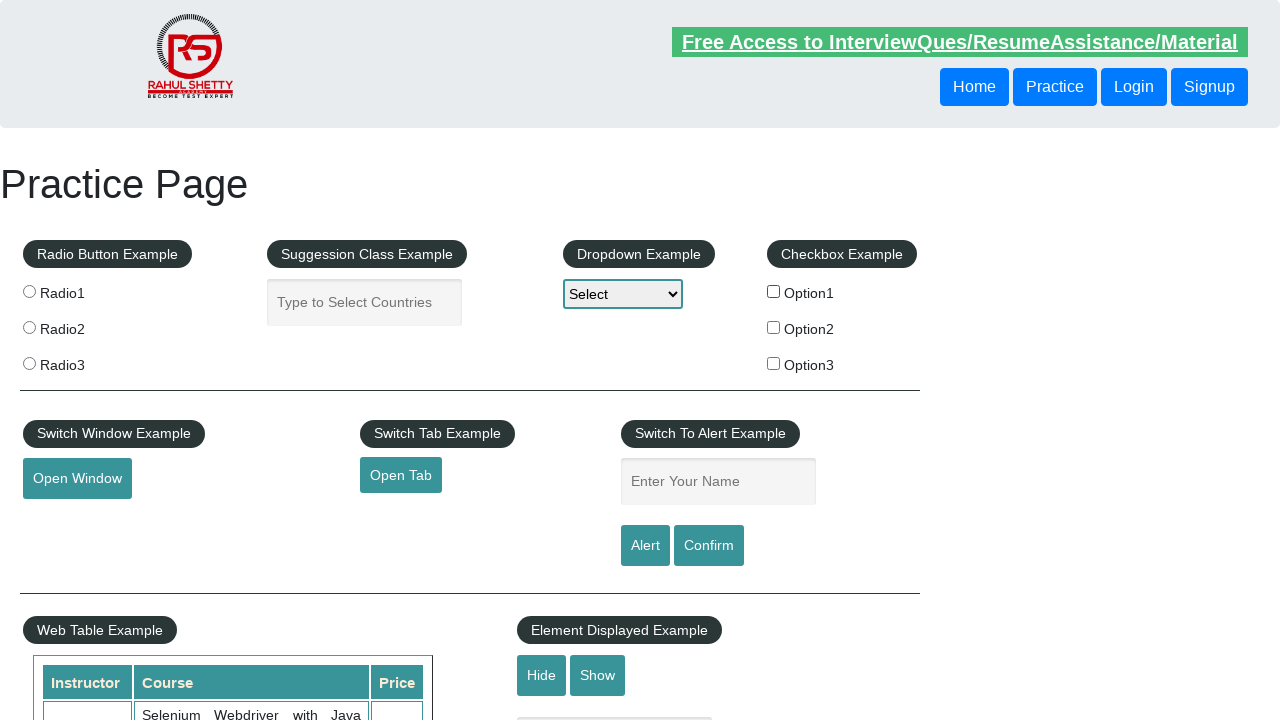